Tests that the text area can accept and display a long text input

Starting URL: https://cac-tat.s3.eu-central-1.amazonaws.com/index.html

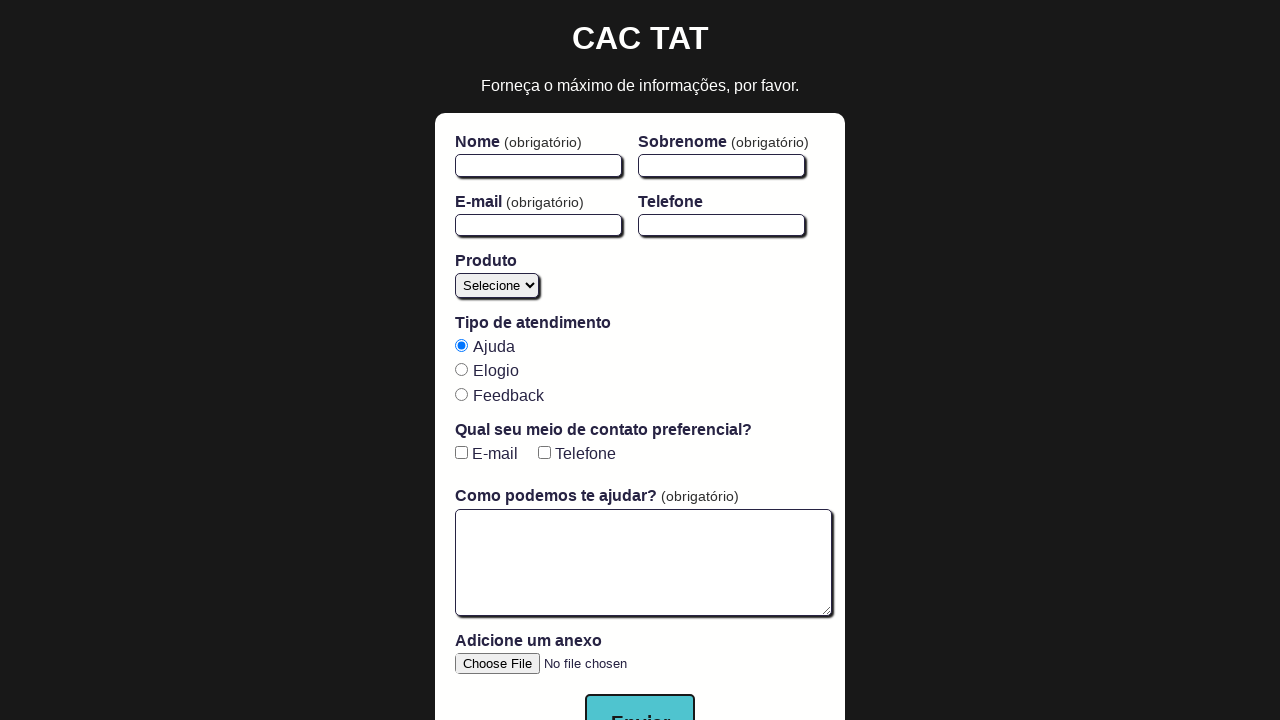

Text area element is visible and ready
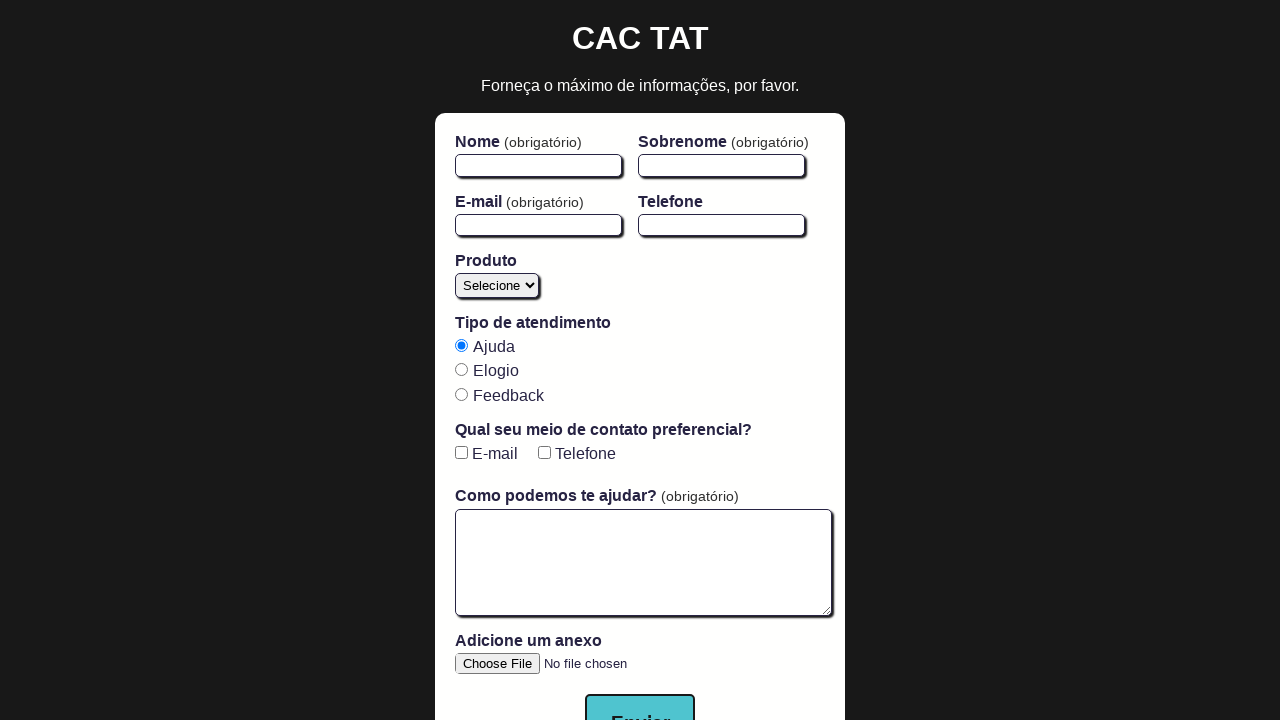

Filled text area with long text (Lorem ipsum repeated 10 times) on #open-text-area
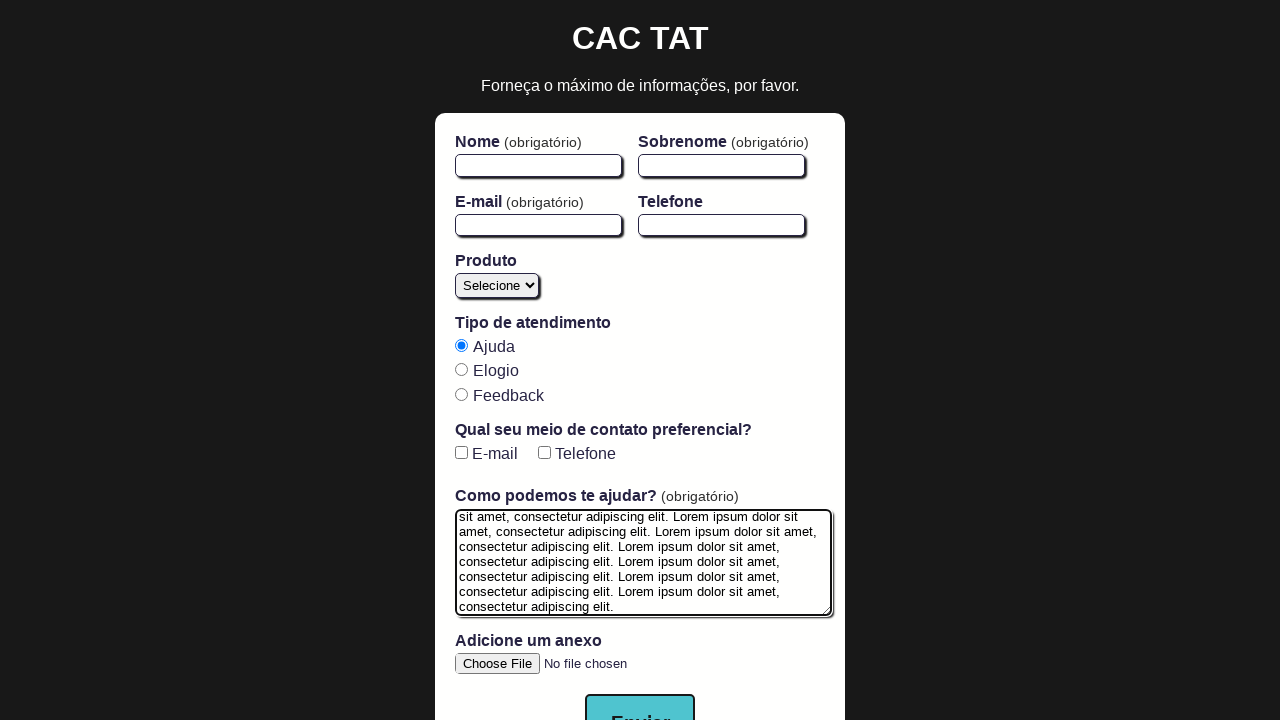

Verified text area contains the complete long text input
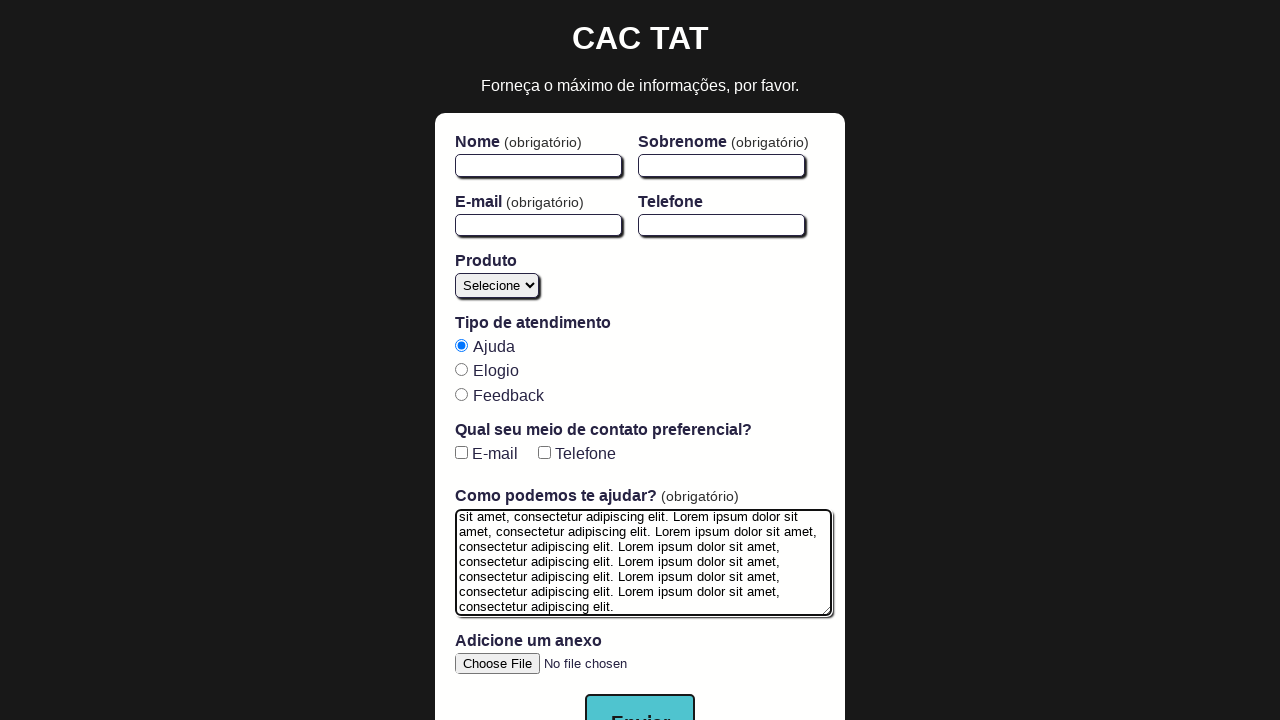

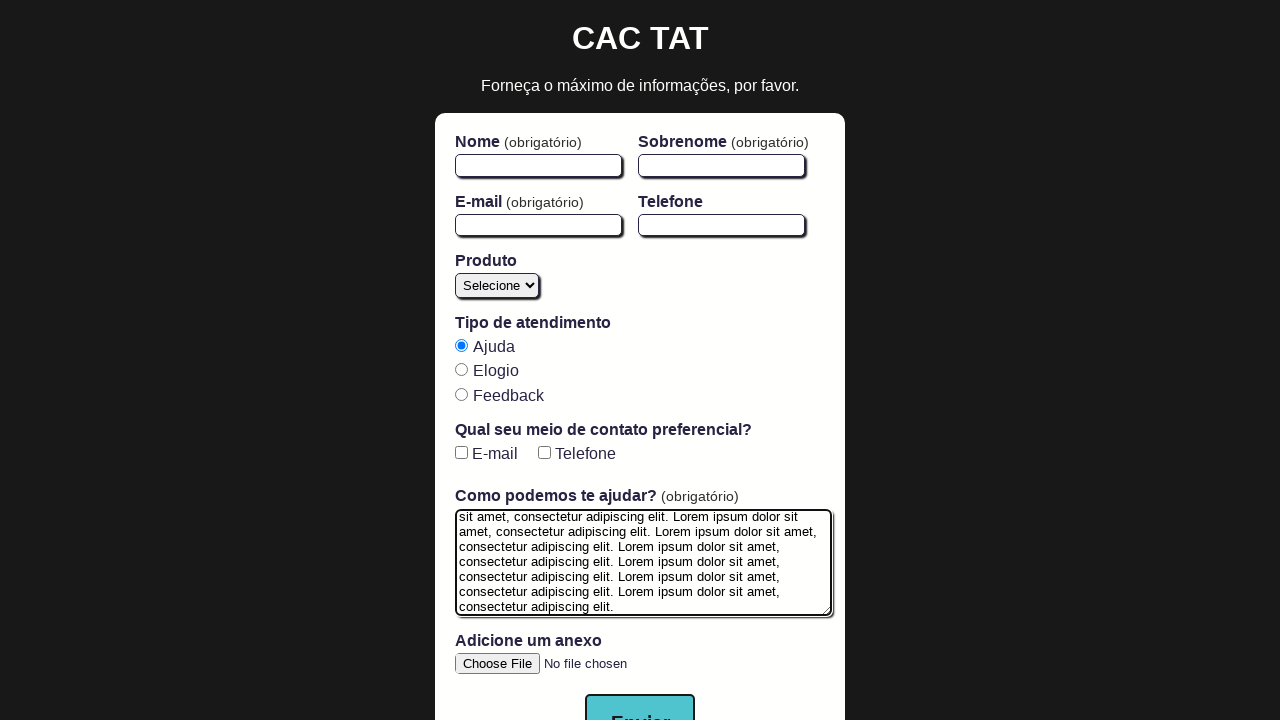